Tests editing a todo item by double-clicking, filling new text, and pressing Enter.

Starting URL: https://demo.playwright.dev/todomvc

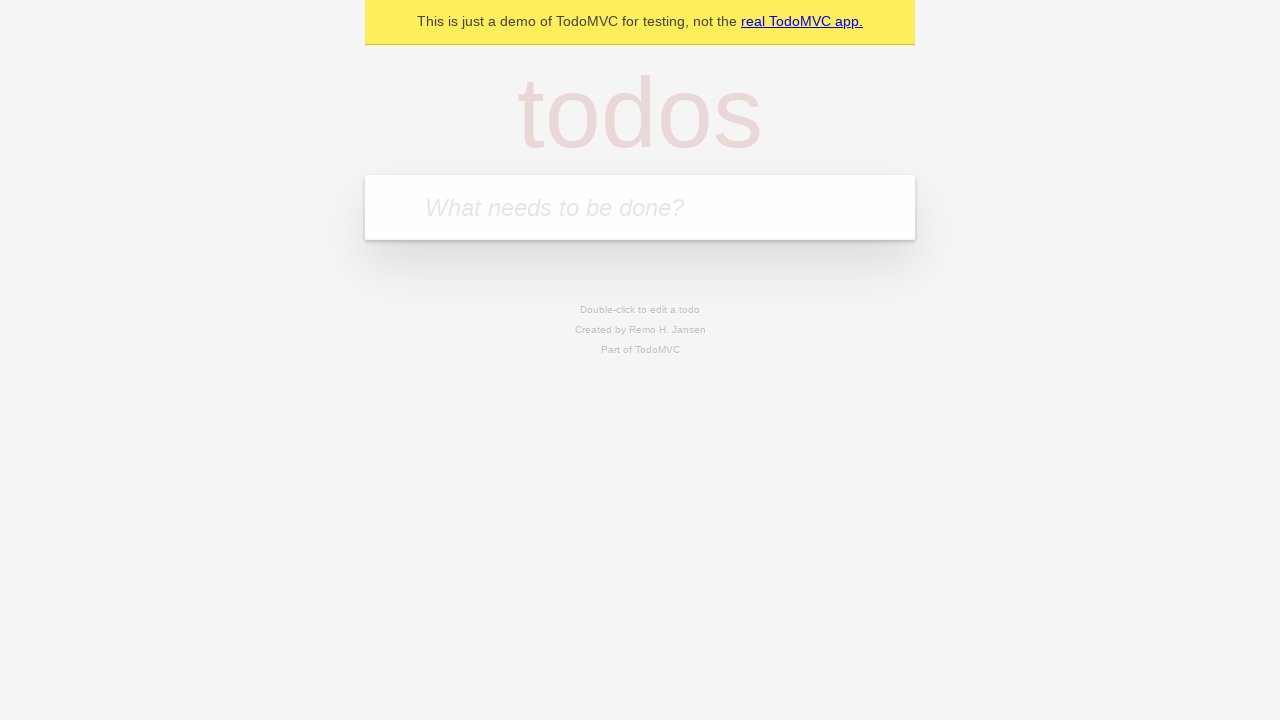

Filled todo input with 'buy some cheese' on internal:attr=[placeholder="What needs to be done?"i]
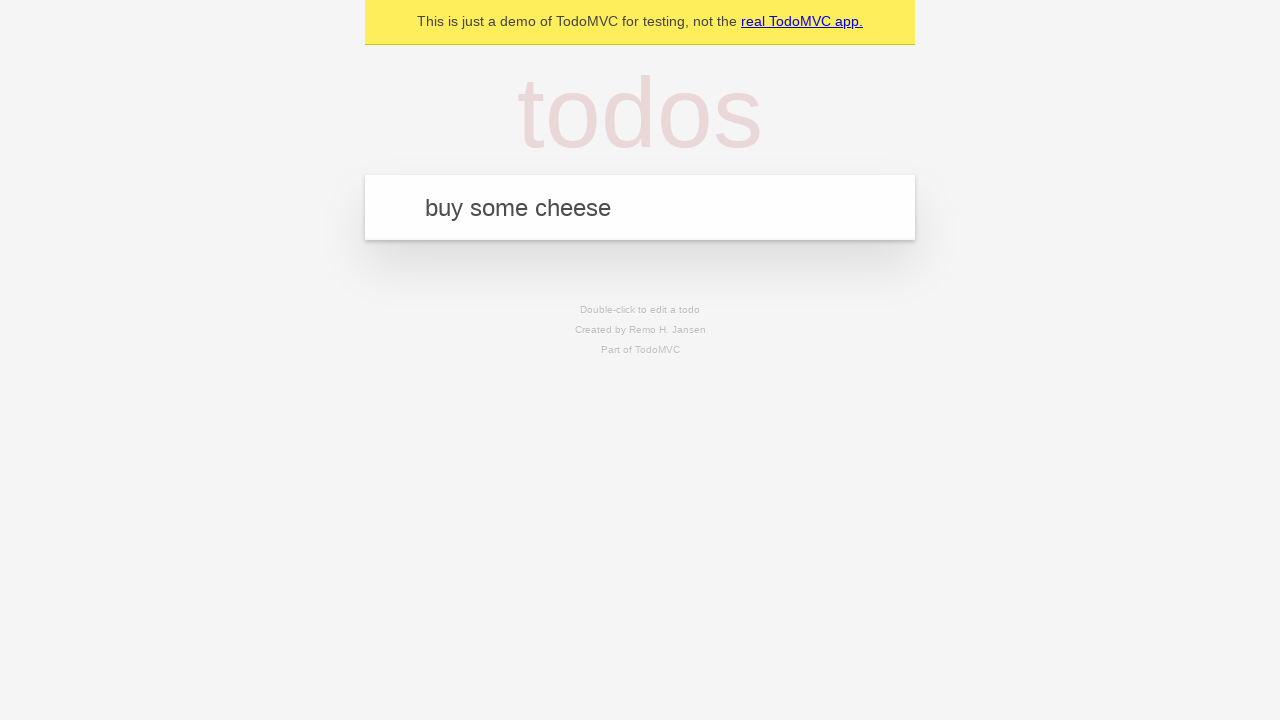

Pressed Enter to create first todo on internal:attr=[placeholder="What needs to be done?"i]
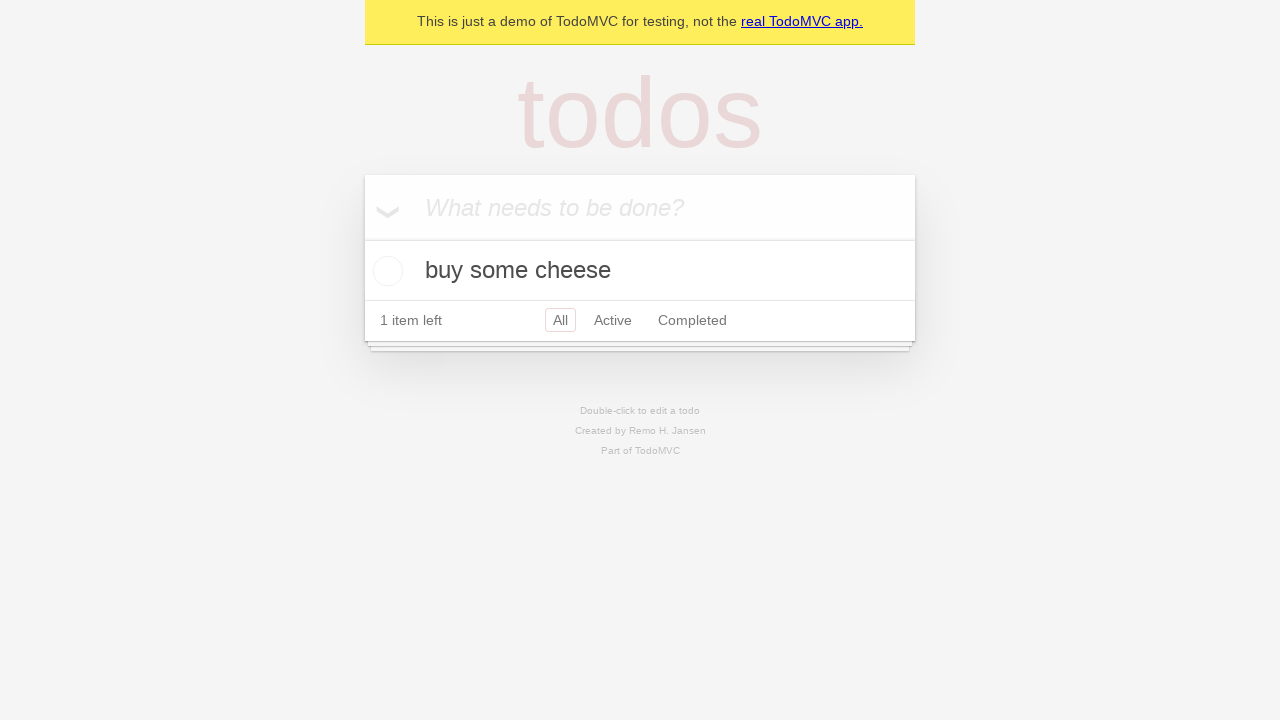

Filled todo input with 'feed the cat' on internal:attr=[placeholder="What needs to be done?"i]
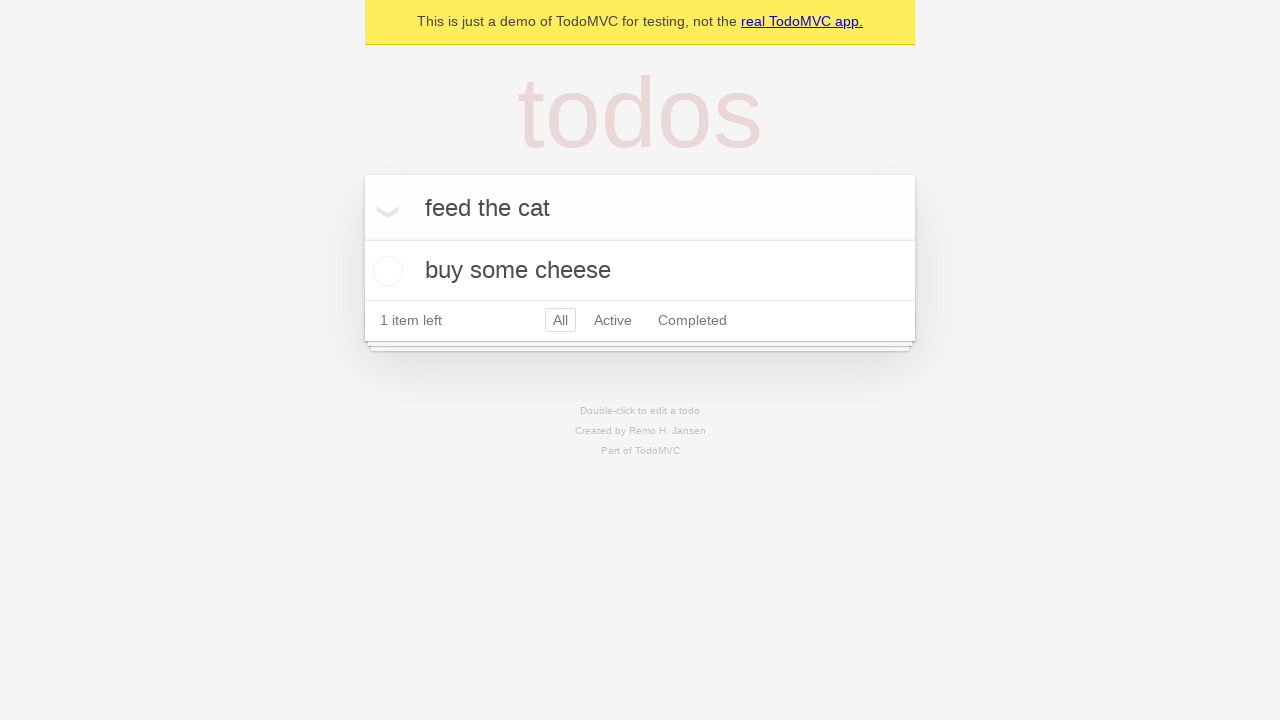

Pressed Enter to create second todo on internal:attr=[placeholder="What needs to be done?"i]
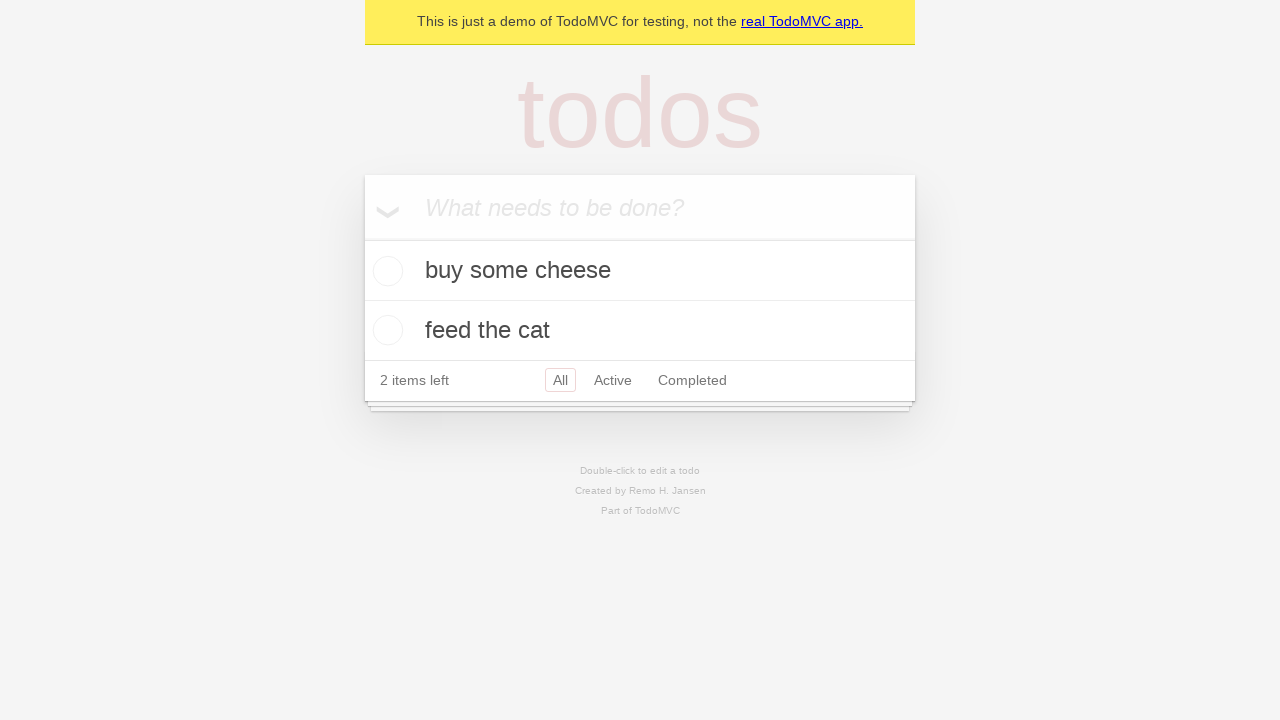

Filled todo input with 'book a doctors appointment' on internal:attr=[placeholder="What needs to be done?"i]
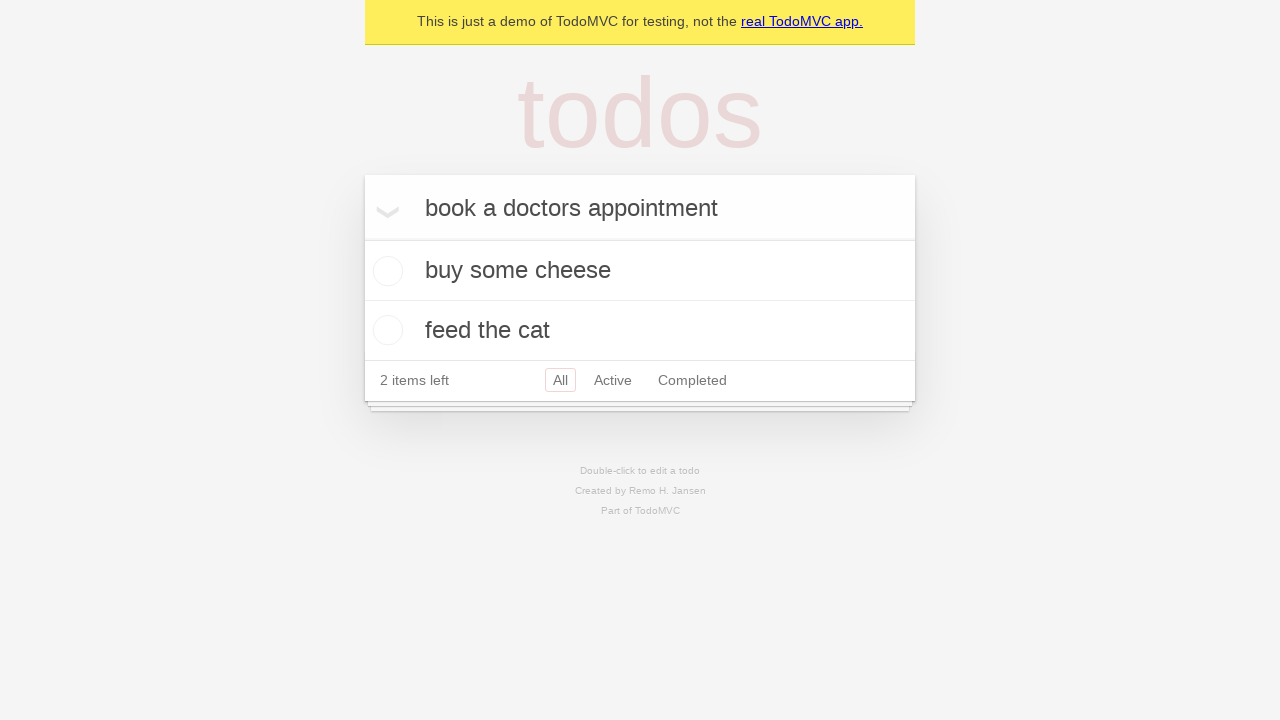

Pressed Enter to create third todo on internal:attr=[placeholder="What needs to be done?"i]
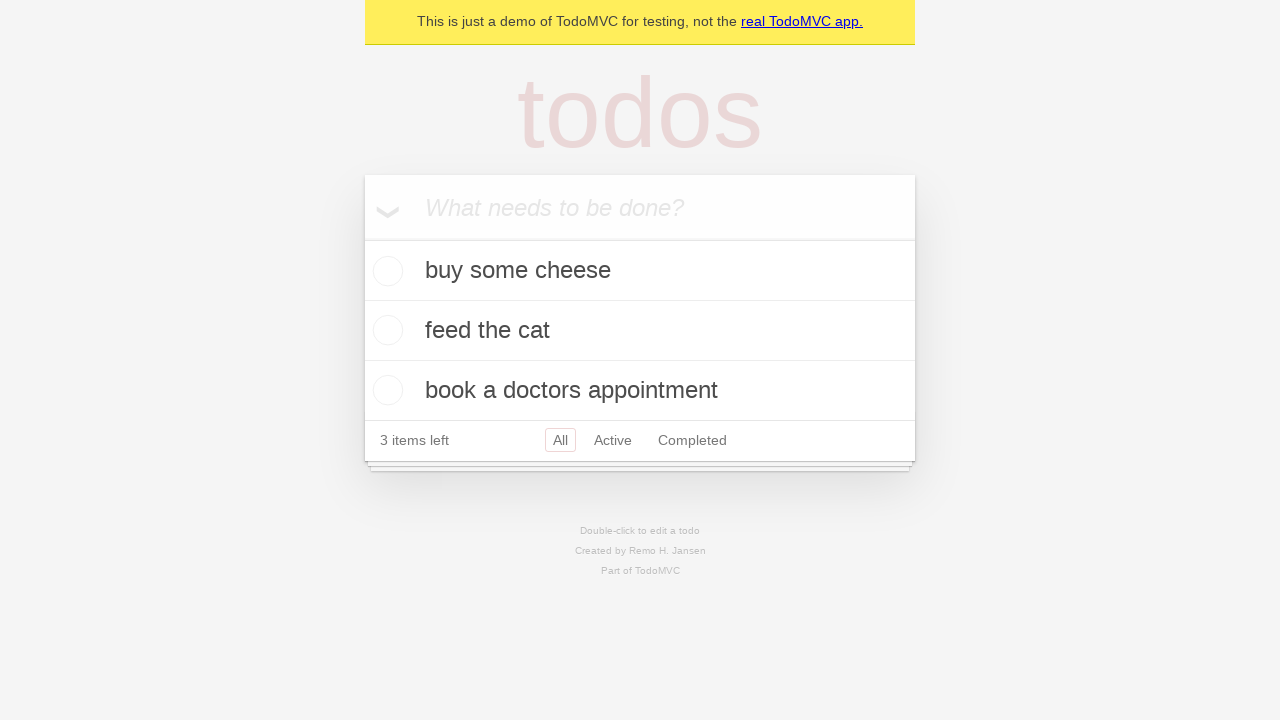

Located all todo items
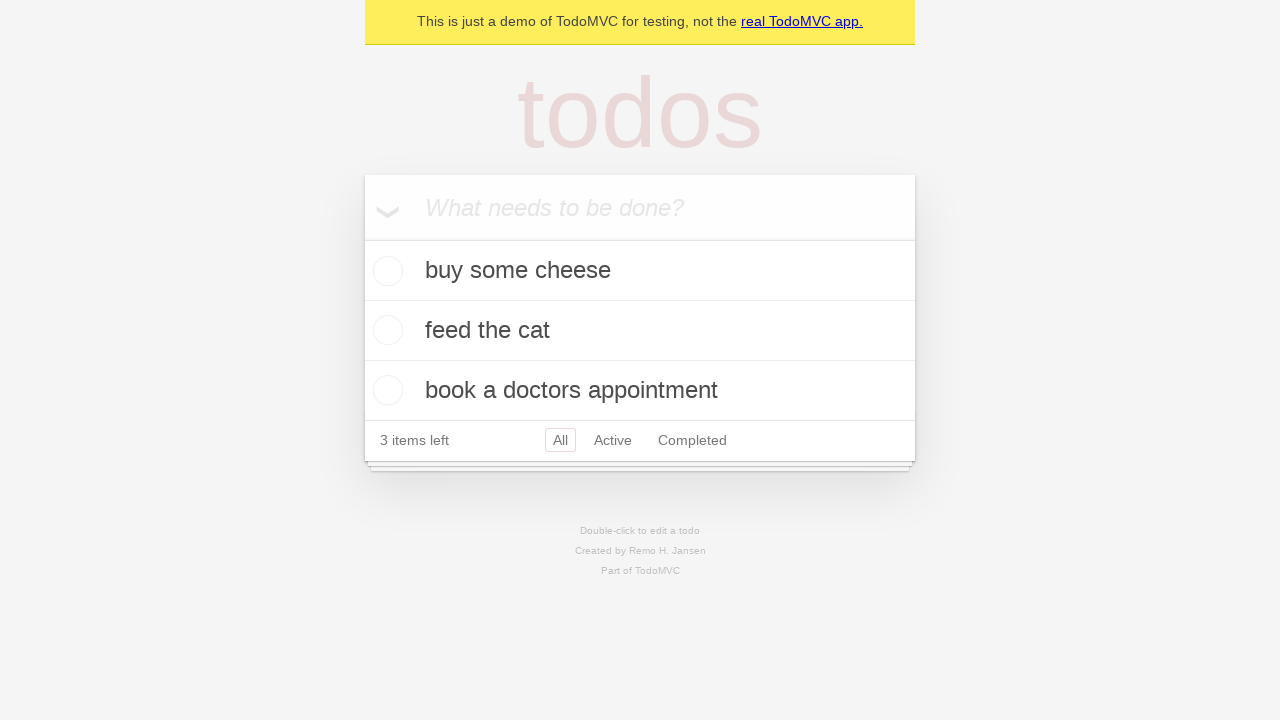

Selected second todo item
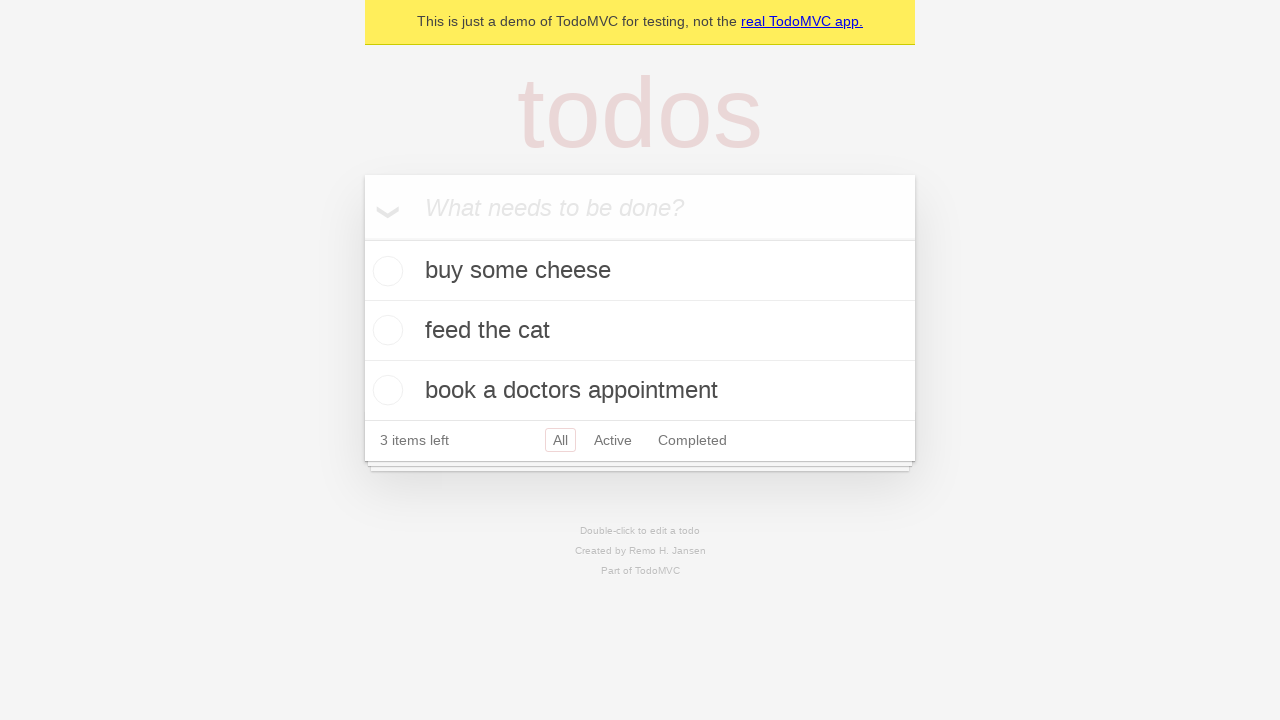

Double-clicked second todo to enter edit mode at (640, 331) on internal:testid=[data-testid="todo-item"s] >> nth=1
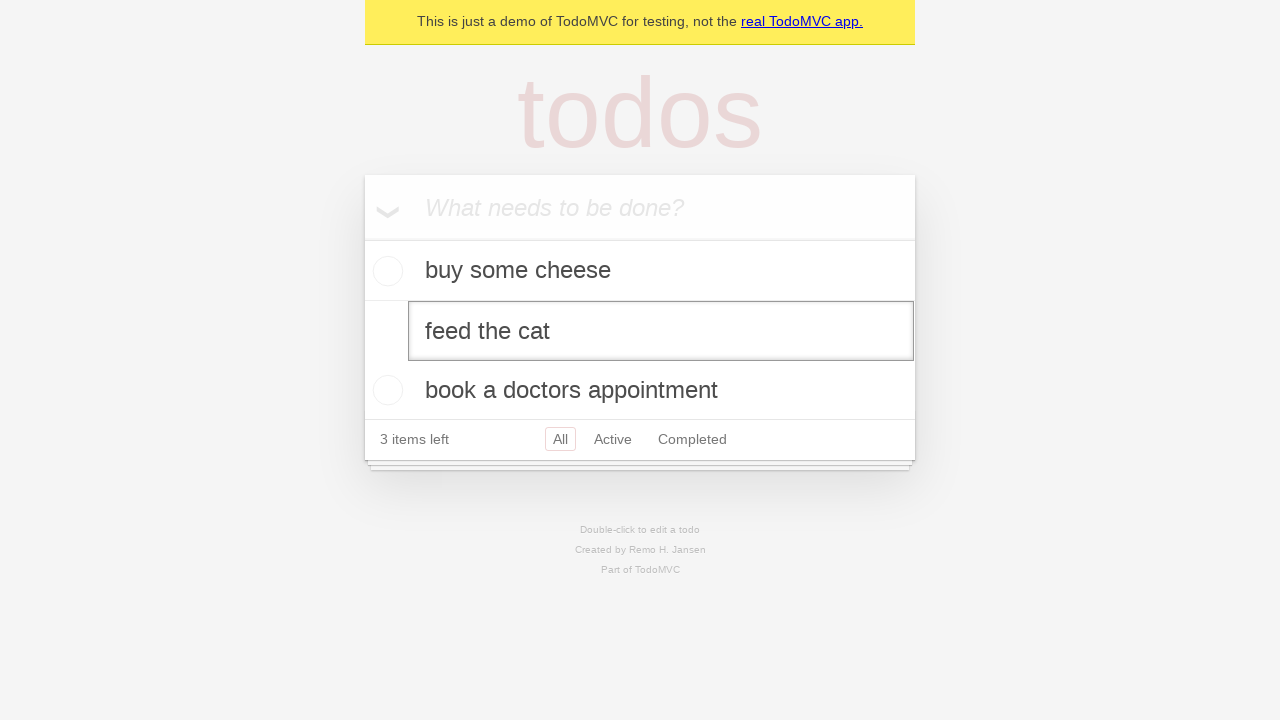

Filled edit field with 'buy some sausages' on internal:testid=[data-testid="todo-item"s] >> nth=1 >> internal:role=textbox[nam
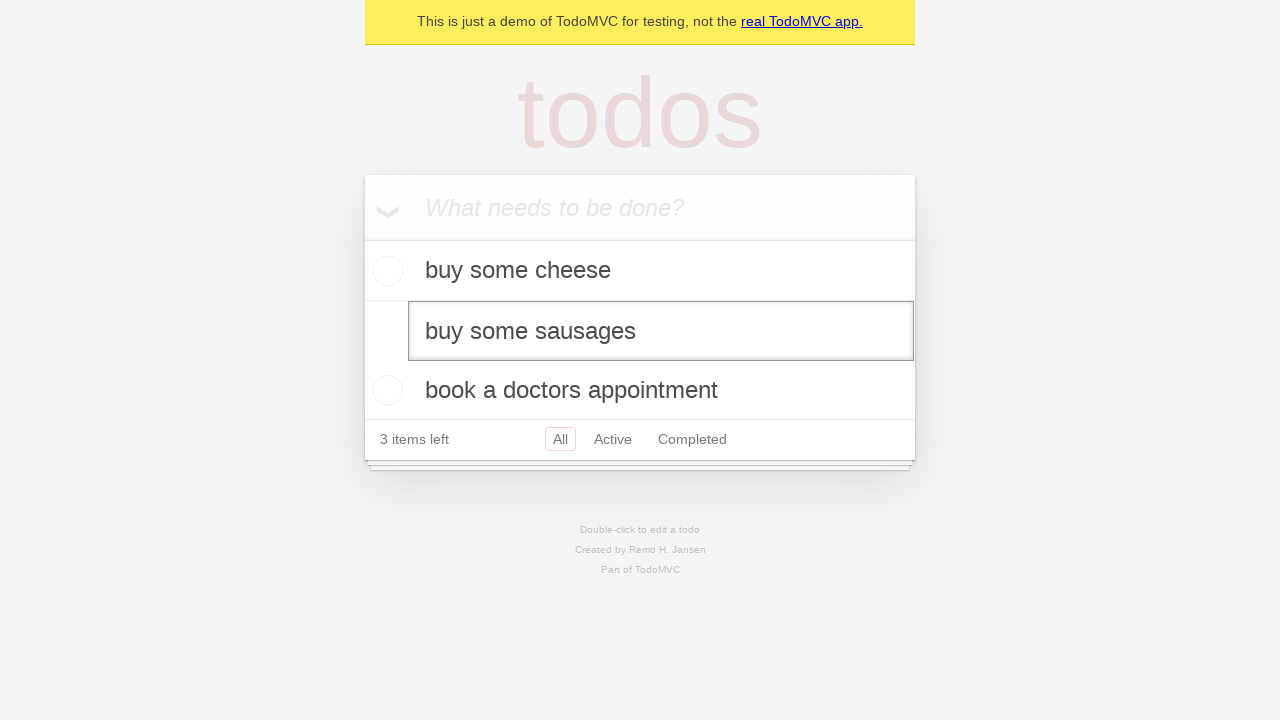

Pressed Enter to confirm edit on internal:testid=[data-testid="todo-item"s] >> nth=1 >> internal:role=textbox[nam
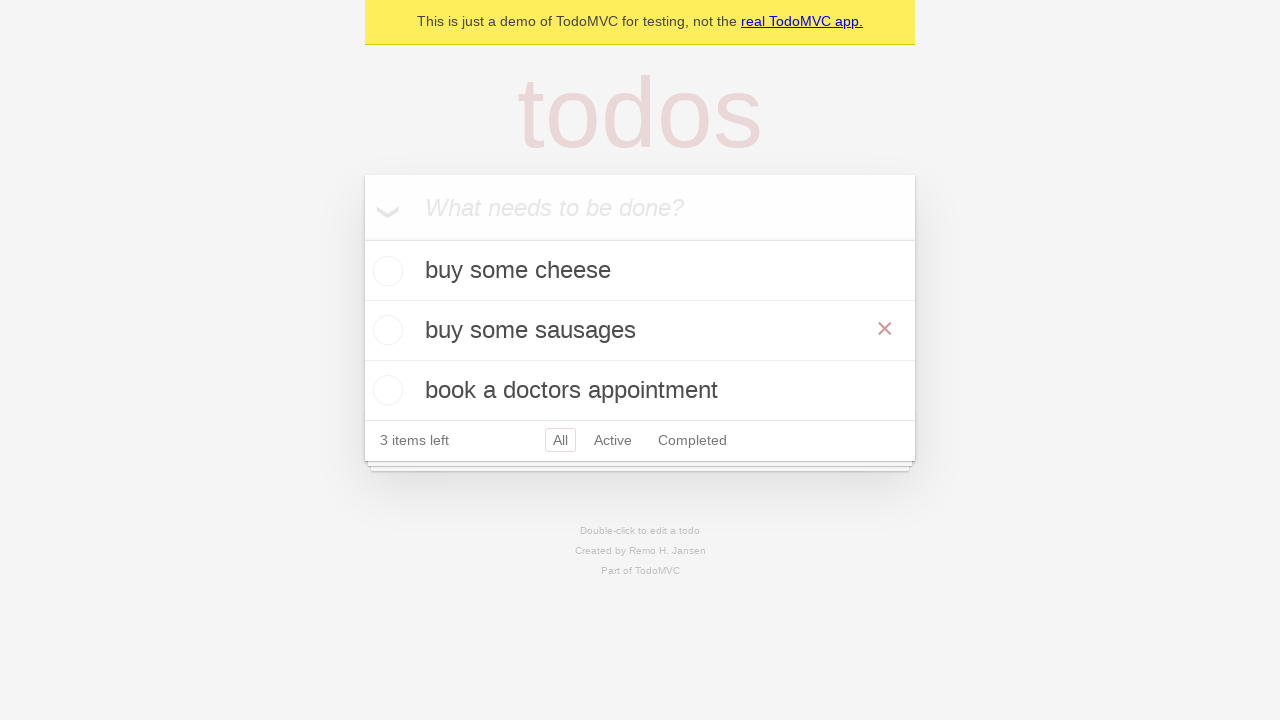

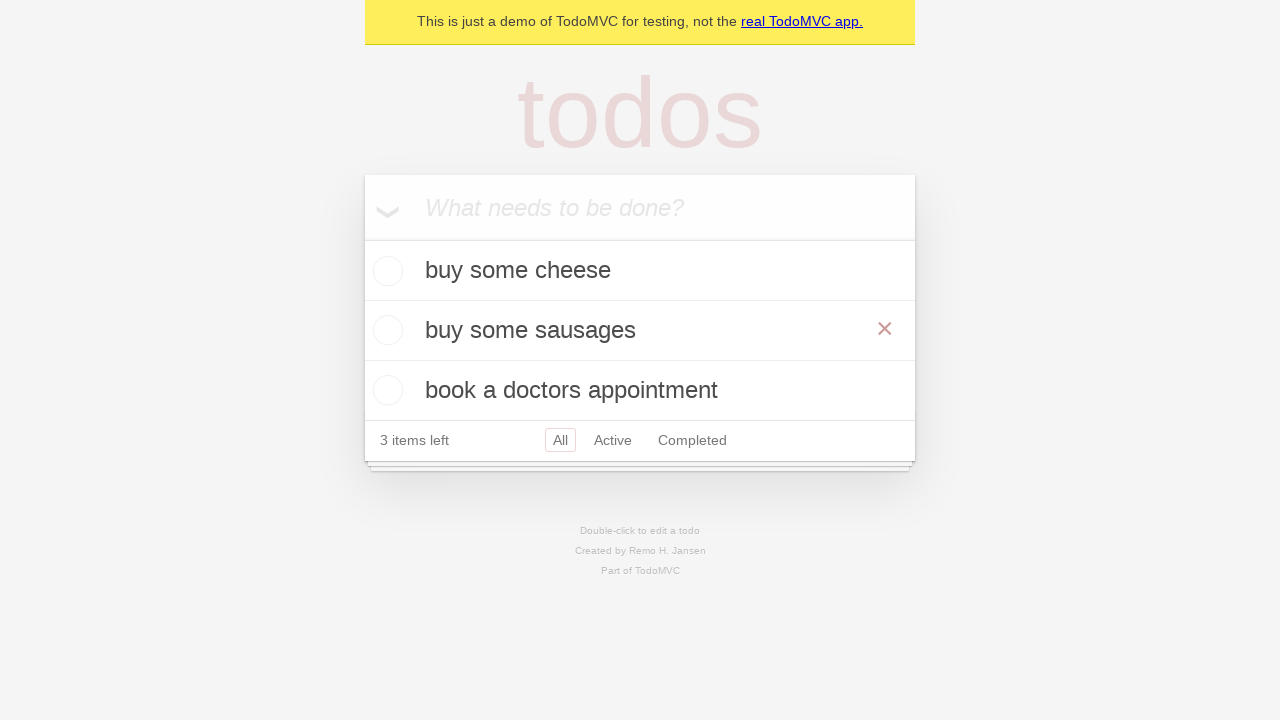